Tests iframe handling by navigating to a frames page, clicking on the iFrame link, switching to the iframe context, and verifying the expected text content is displayed inside the iframe.

Starting URL: http://the-internet.herokuapp.com/frames

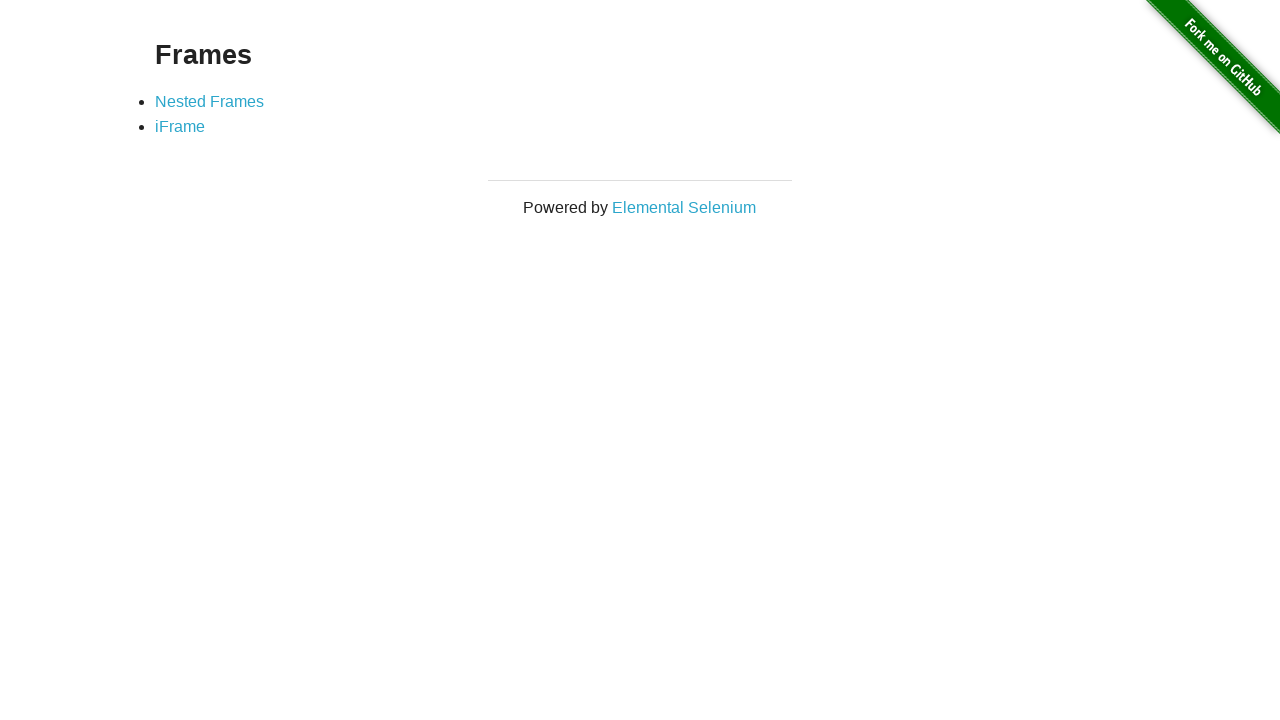

Clicked on the iFrame link at (180, 127) on text=iFrame
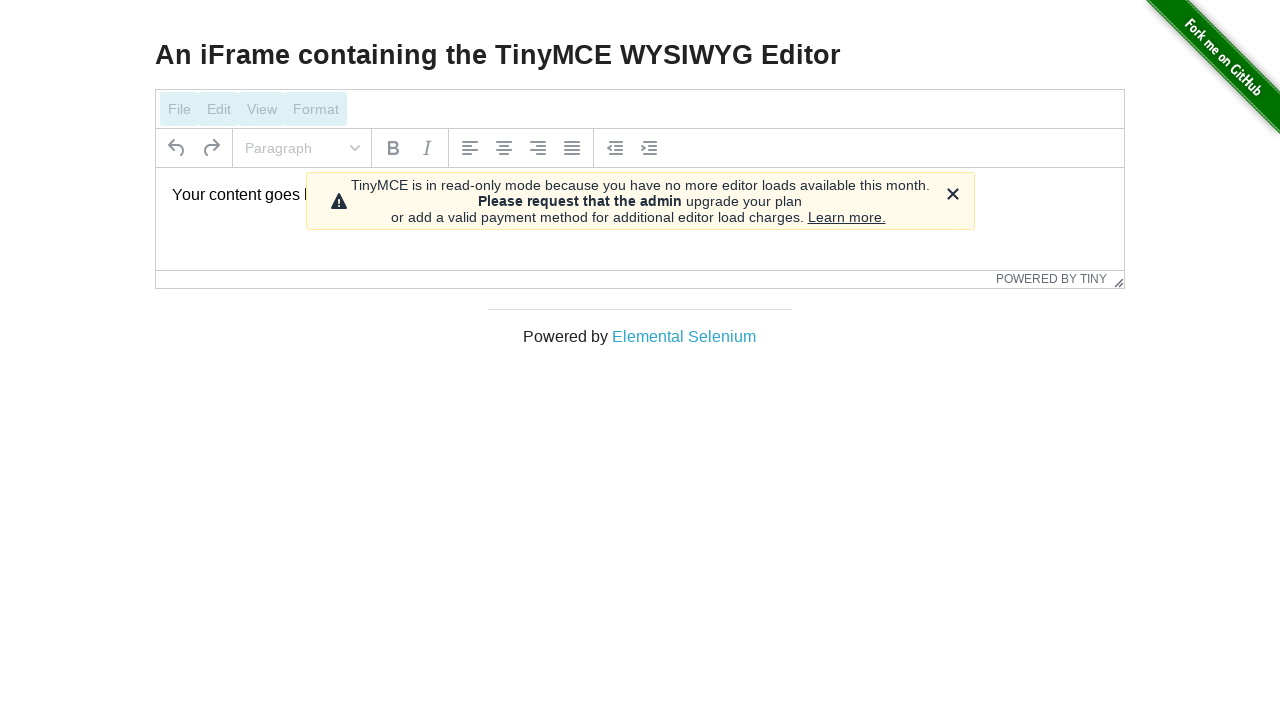

Located iframe with ID 'mce_0_ifr'
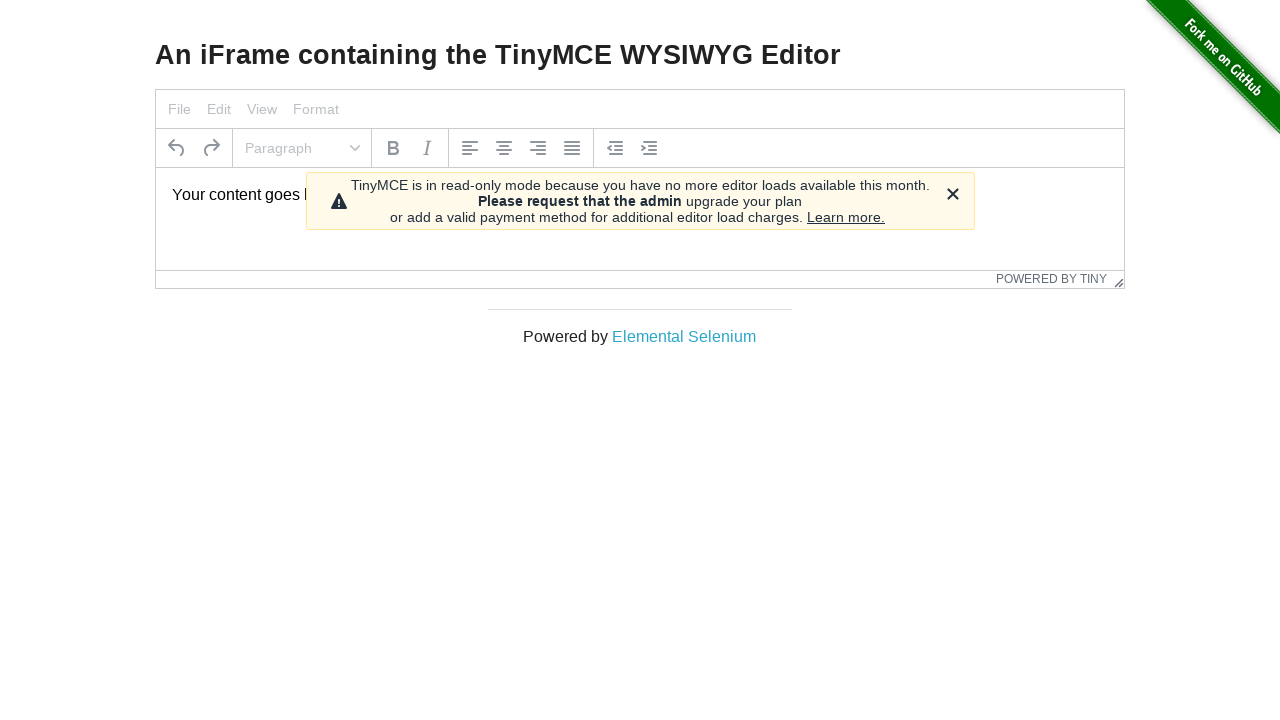

Located paragraph element inside iframe
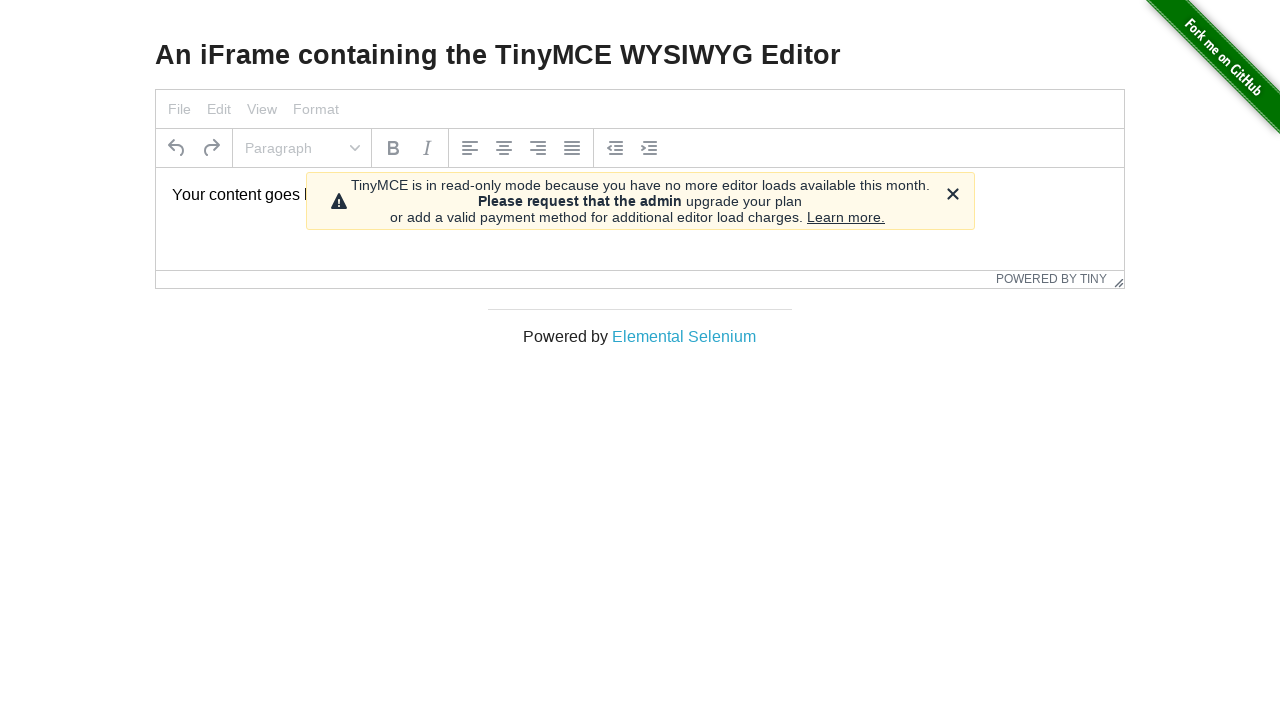

Paragraph element became visible inside iframe
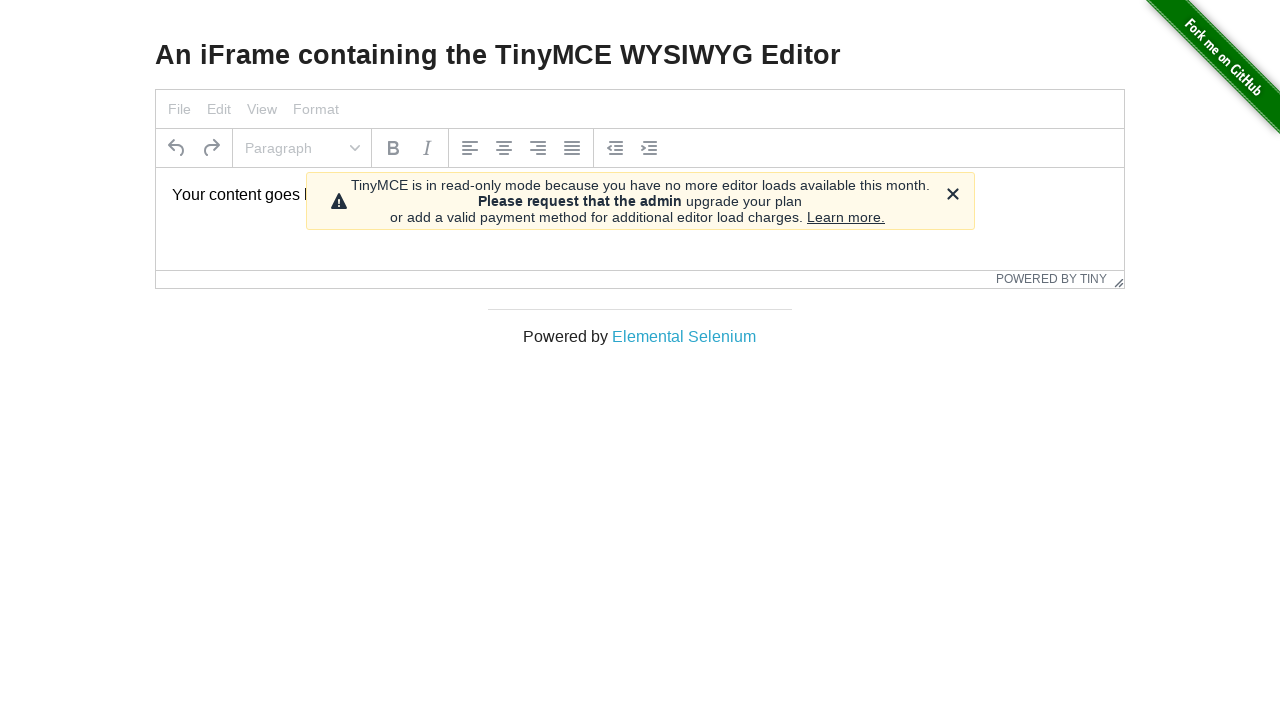

Verified paragraph text content equals 'Your content goes here.'
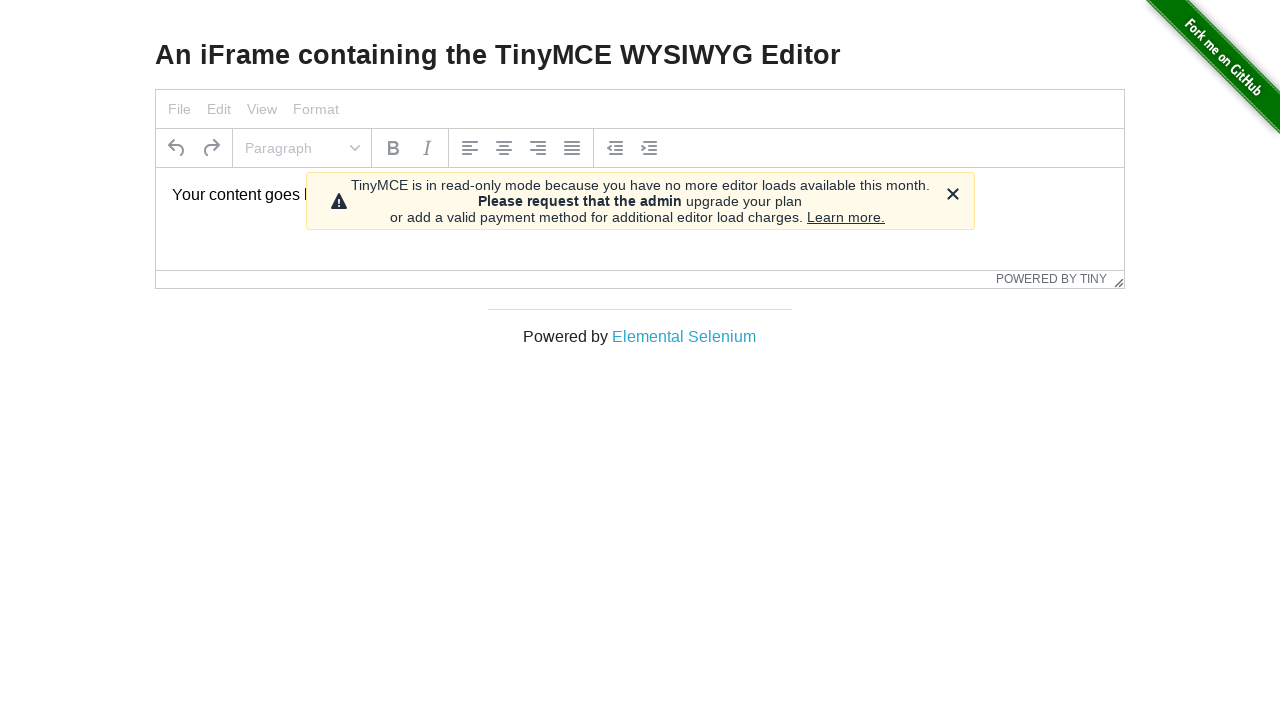

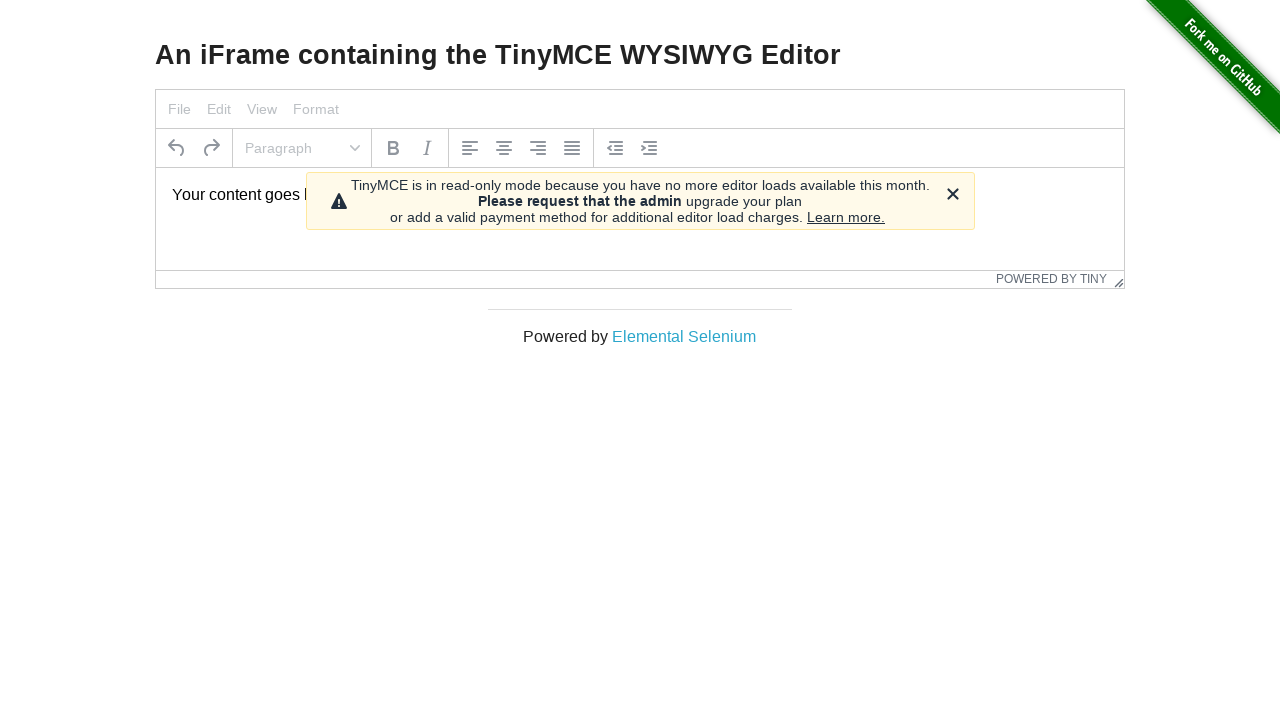